Tests the AngularJS homepage greeting feature by entering a name and verifying the greeting message displays correctly

Starting URL: http://www.angularjs.org

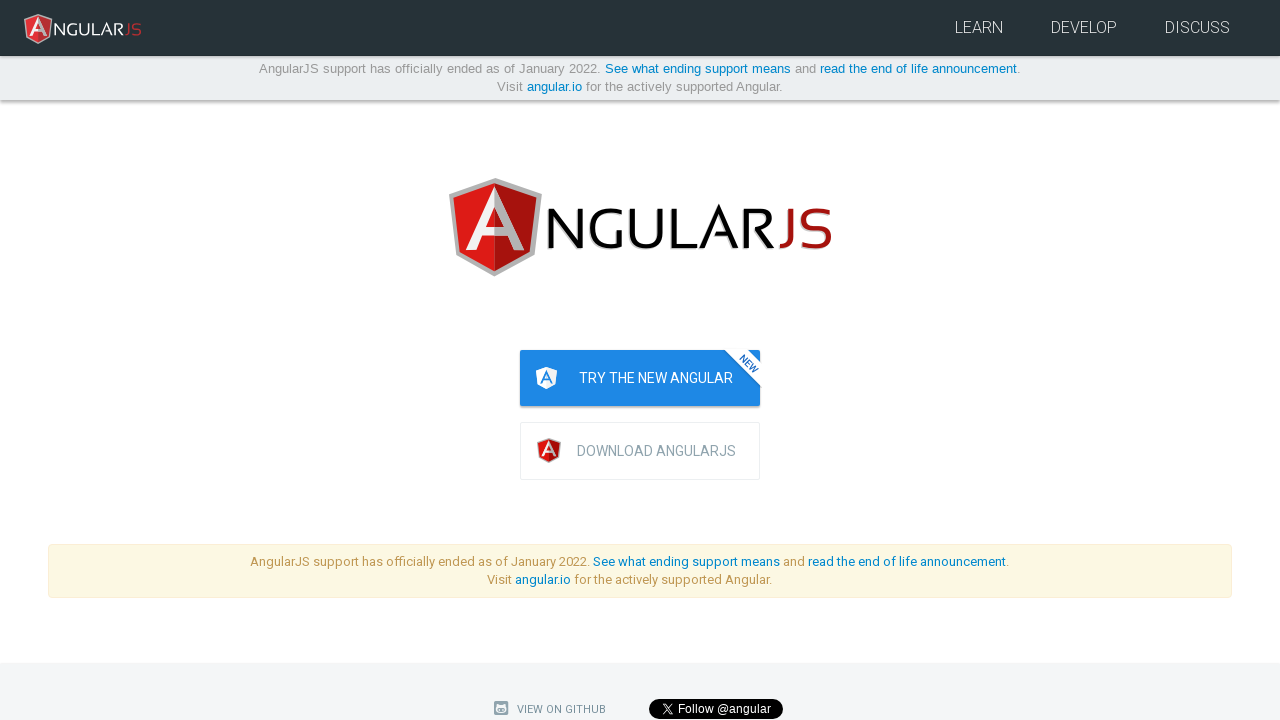

Filled name field with 'Julie' on input[ng-model='yourName']
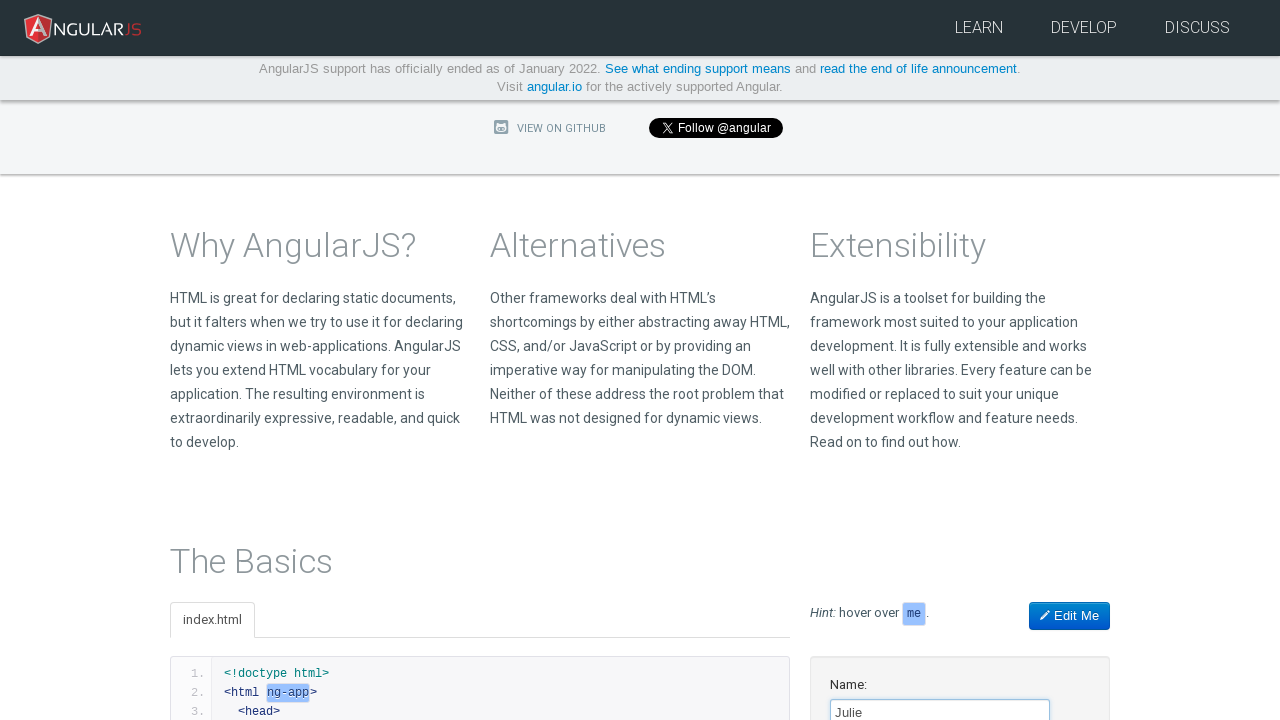

Greeting message 'Hello Julie!' appeared
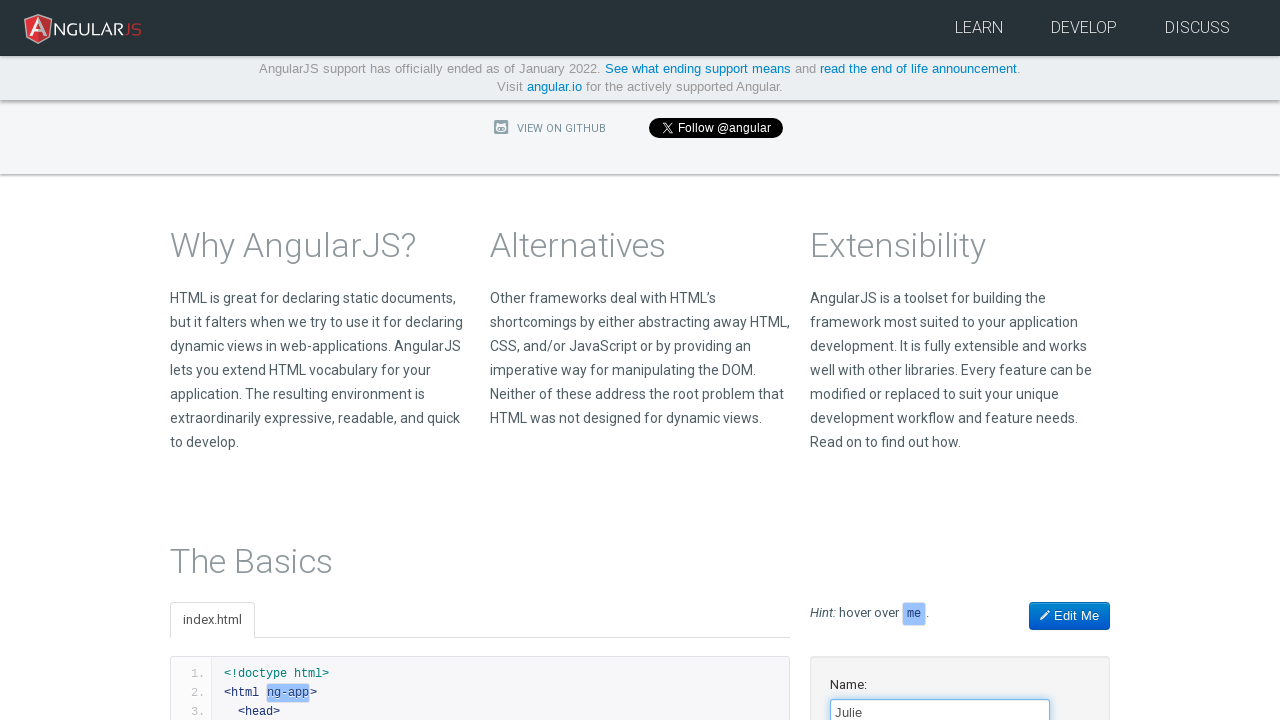

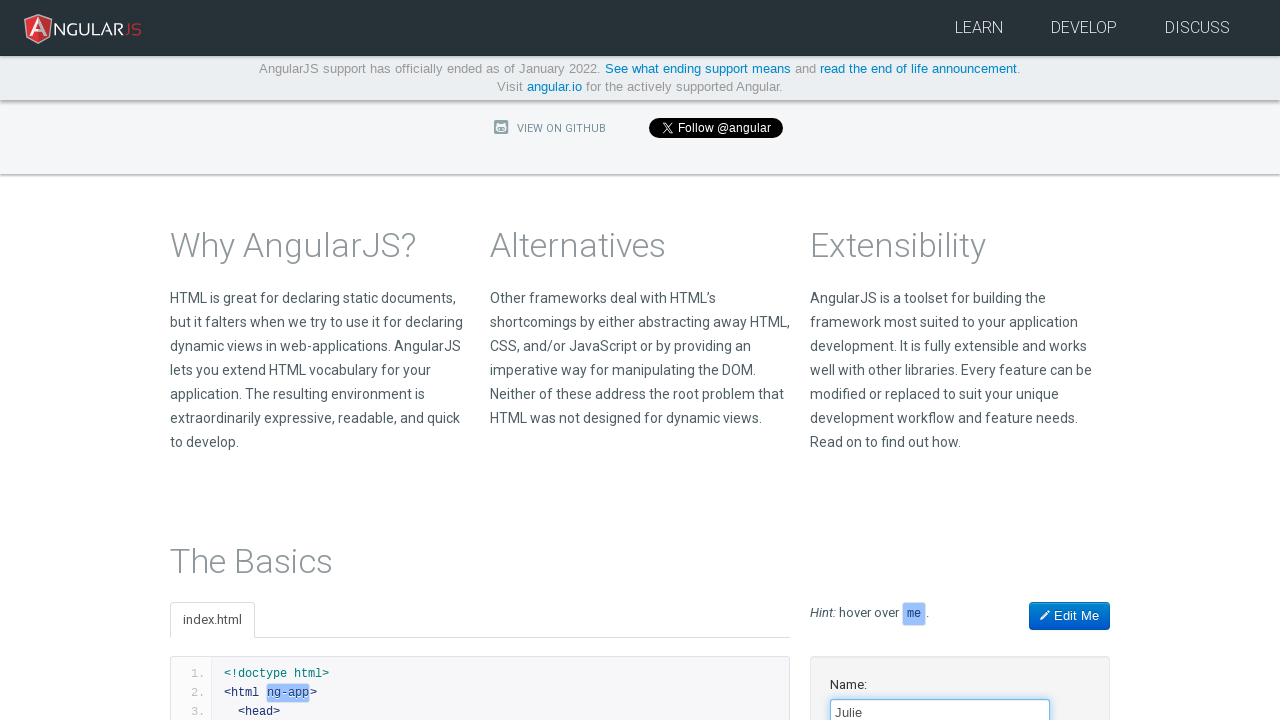